Tests file upload functionality by selecting a file and clicking the submit button on a file upload form

Starting URL: https://www.automationtesting.co.uk/fileupload.html

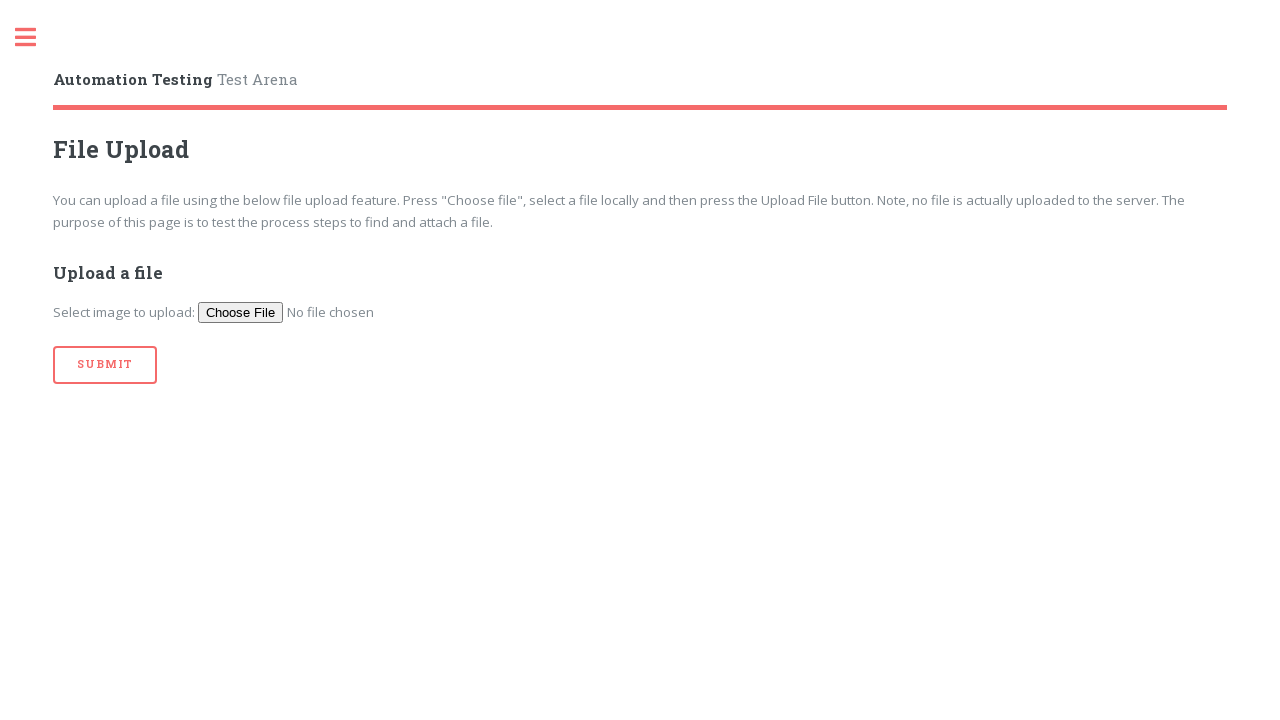

Selected test file for upload
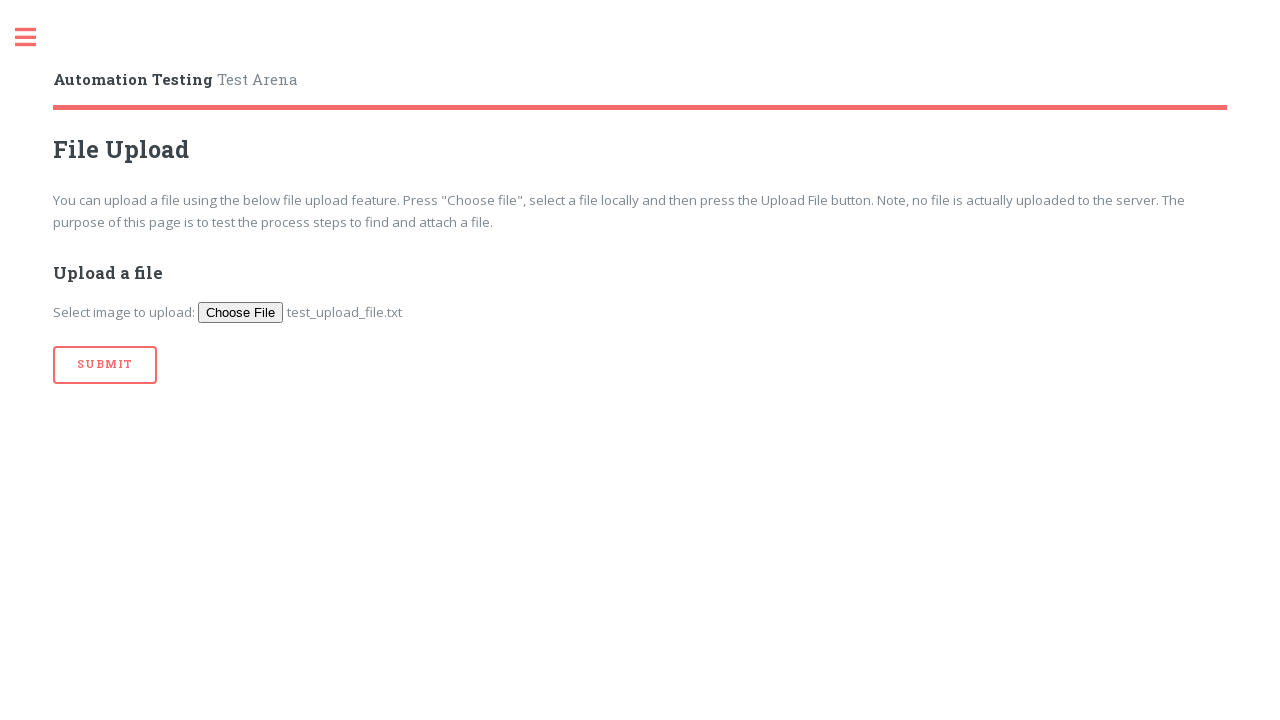

Clicked submit button to upload file at (105, 365) on input[type='submit']
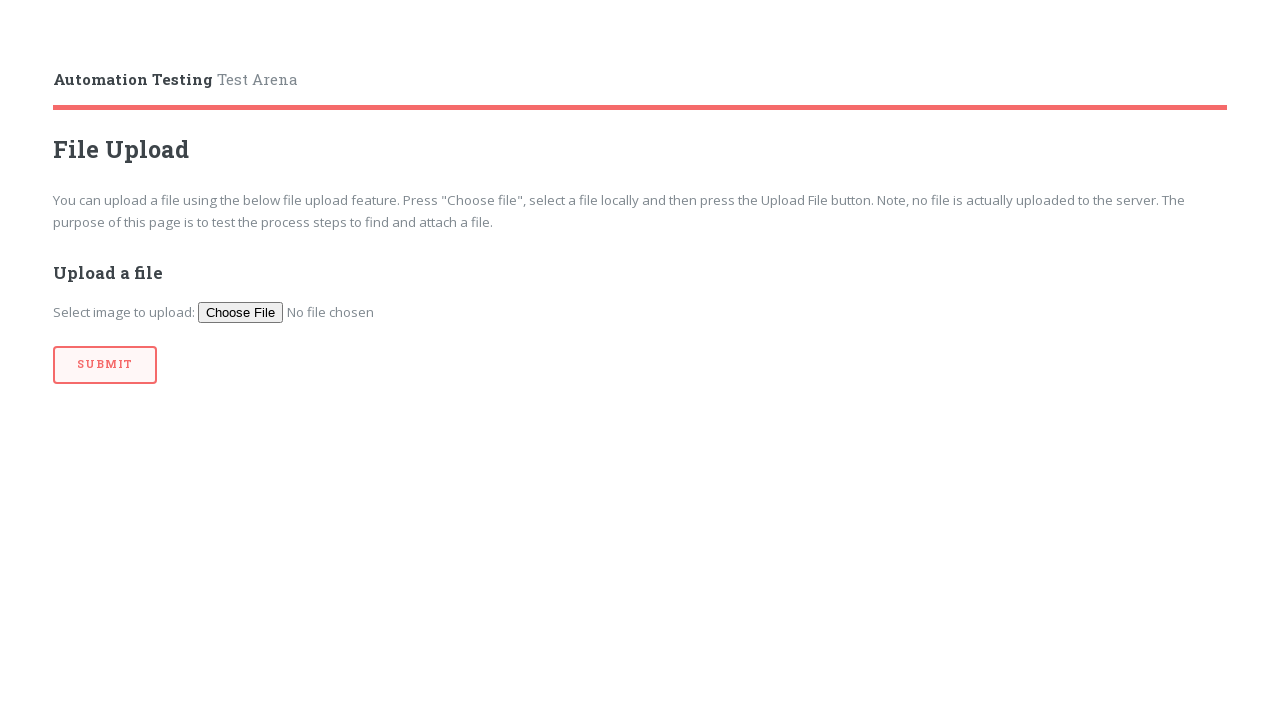

Waited for file upload to process
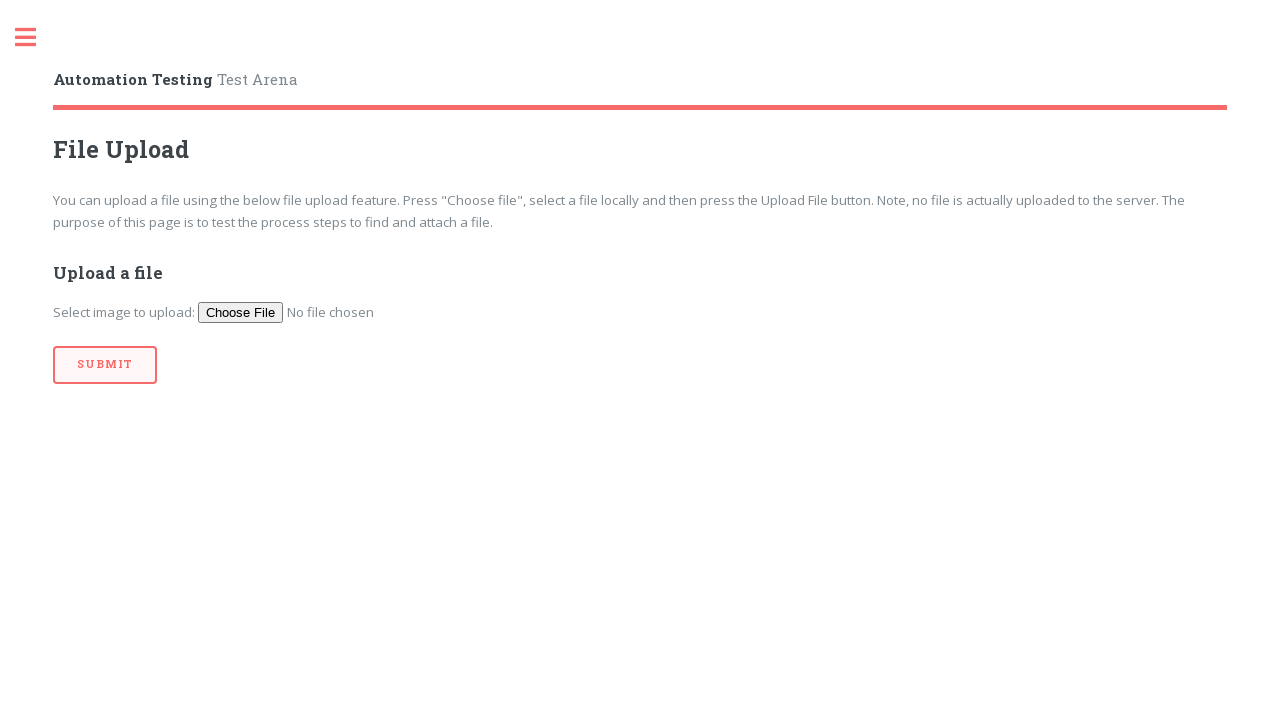

Cleaned up temporary test file
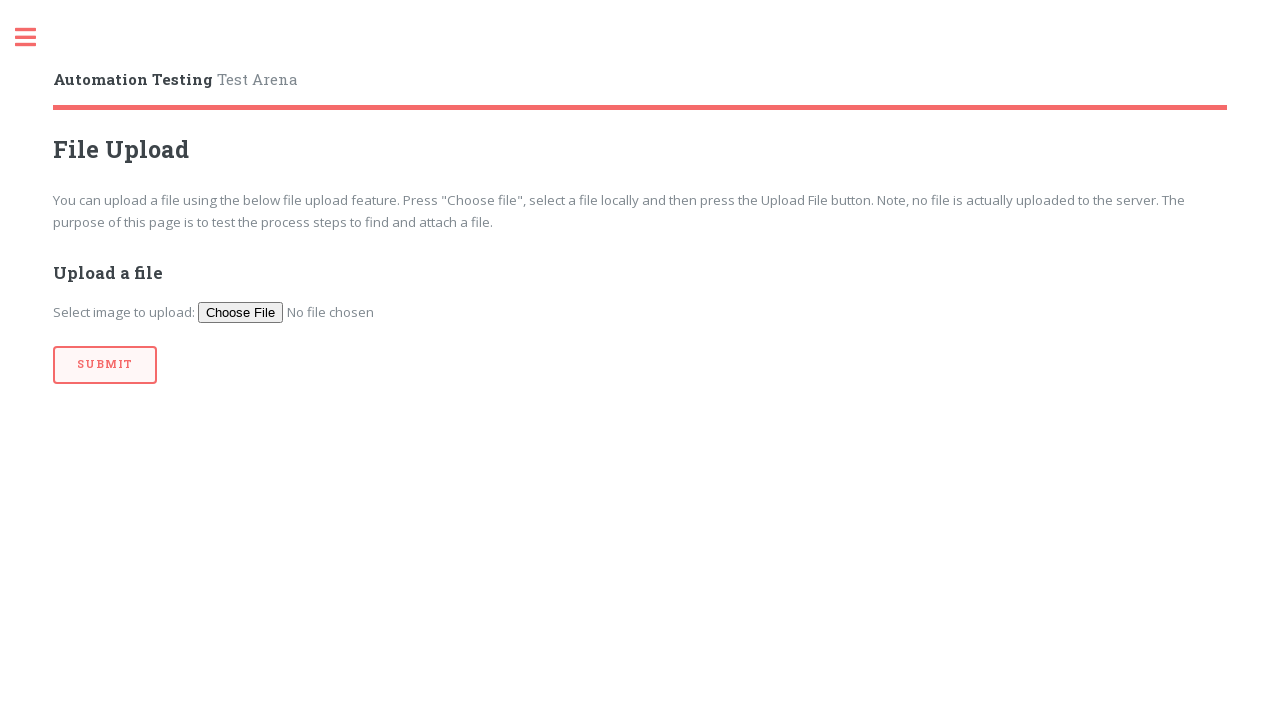

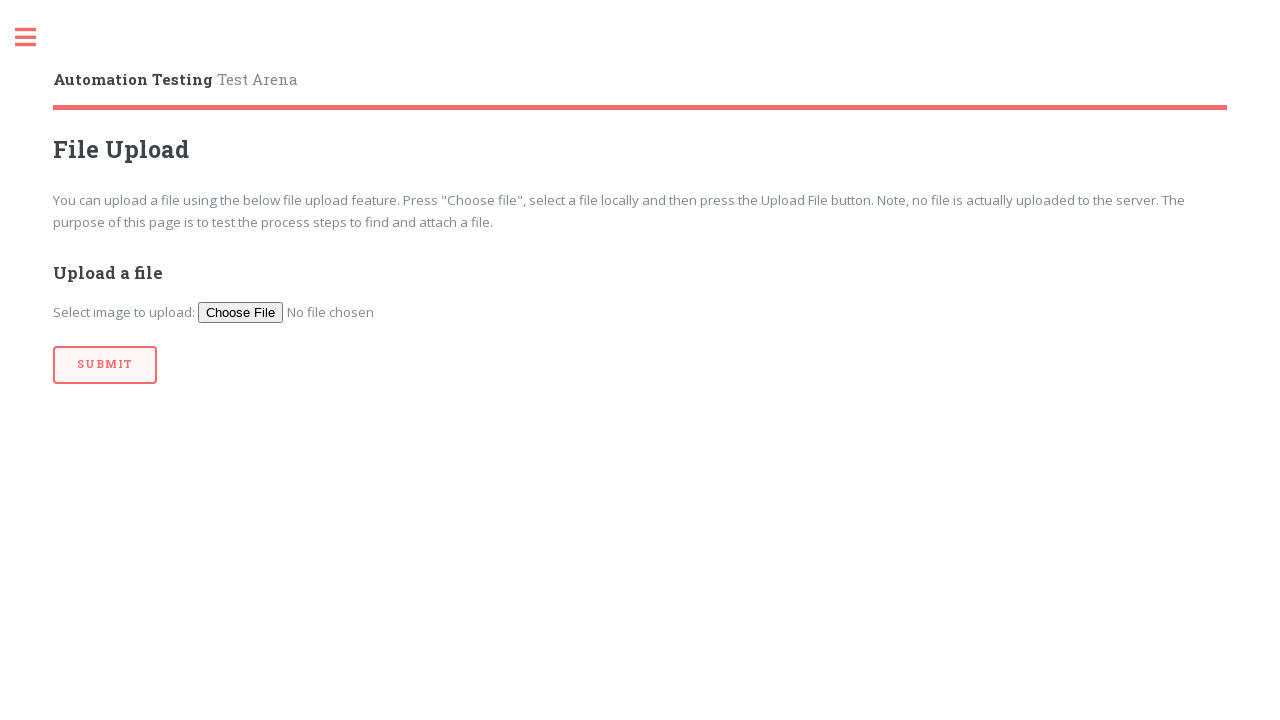